Simple test that navigates to a blog page and gets the current URL

Starting URL: http://only-testing-blog.blogspot.in/2013/11/new-test.html

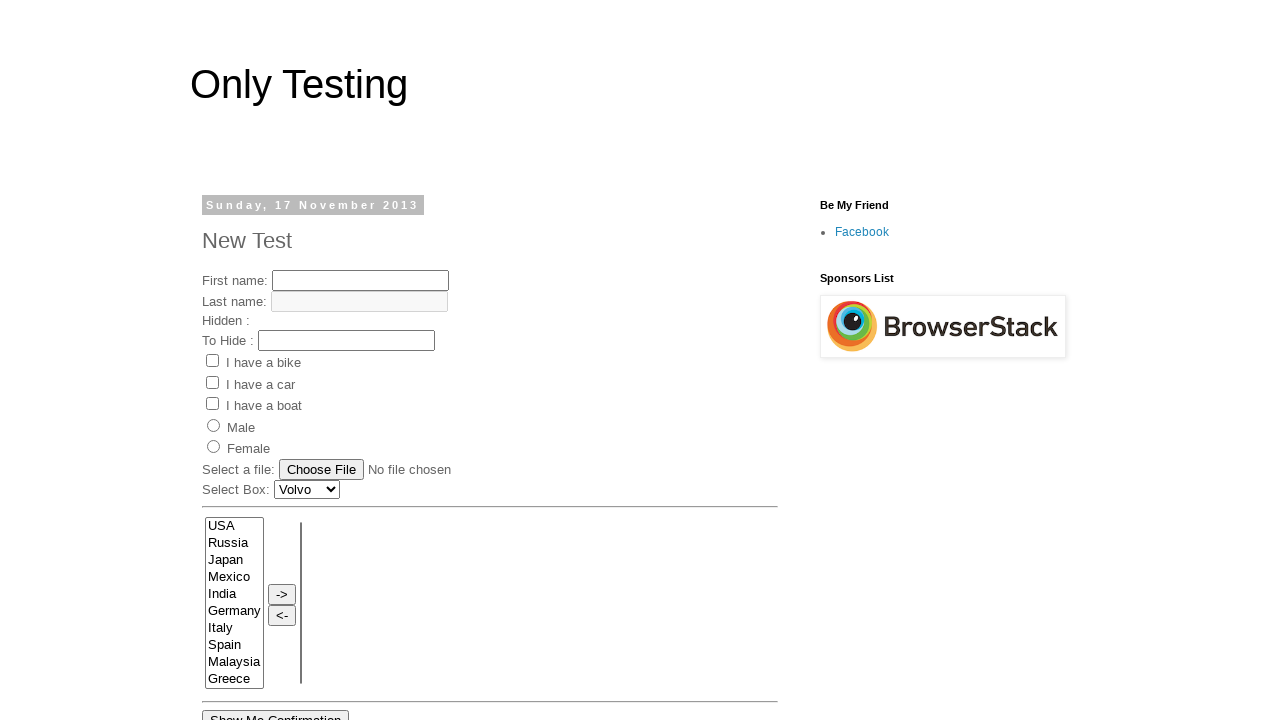

Navigated to blog page
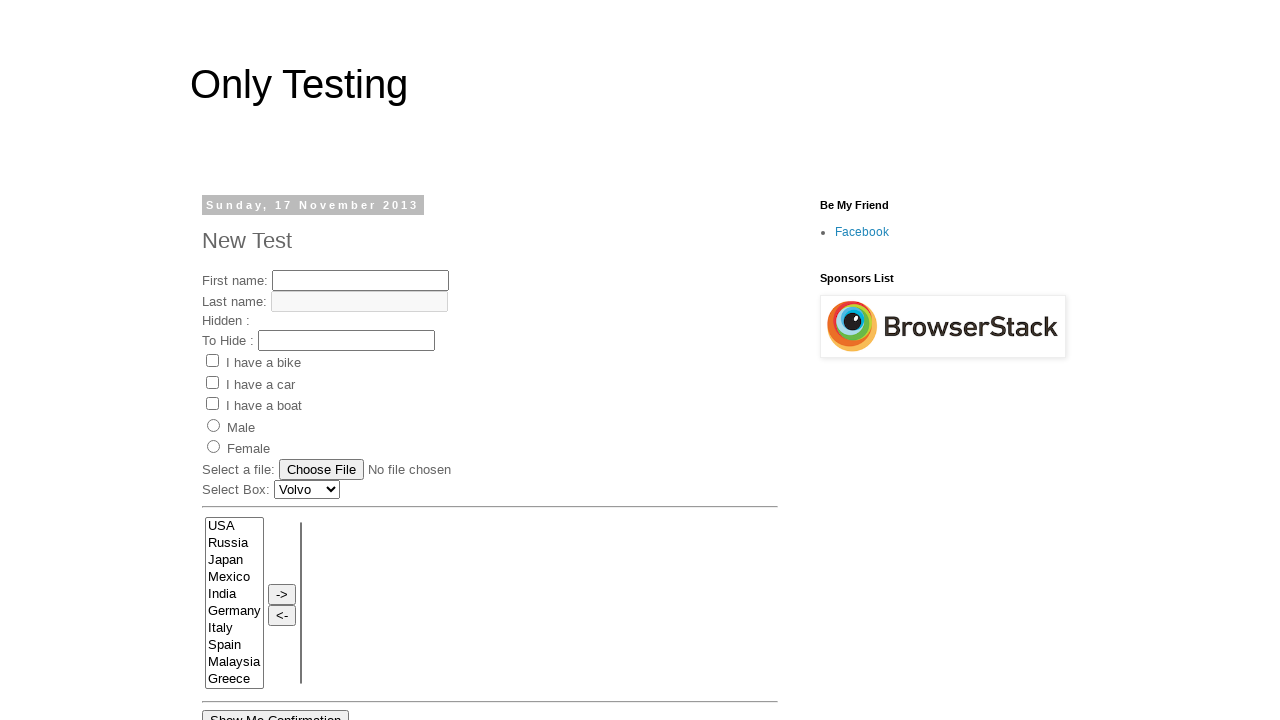

Retrieved current URL: http://only-testing-blog.blogspot.com/2013/11/new-test.html
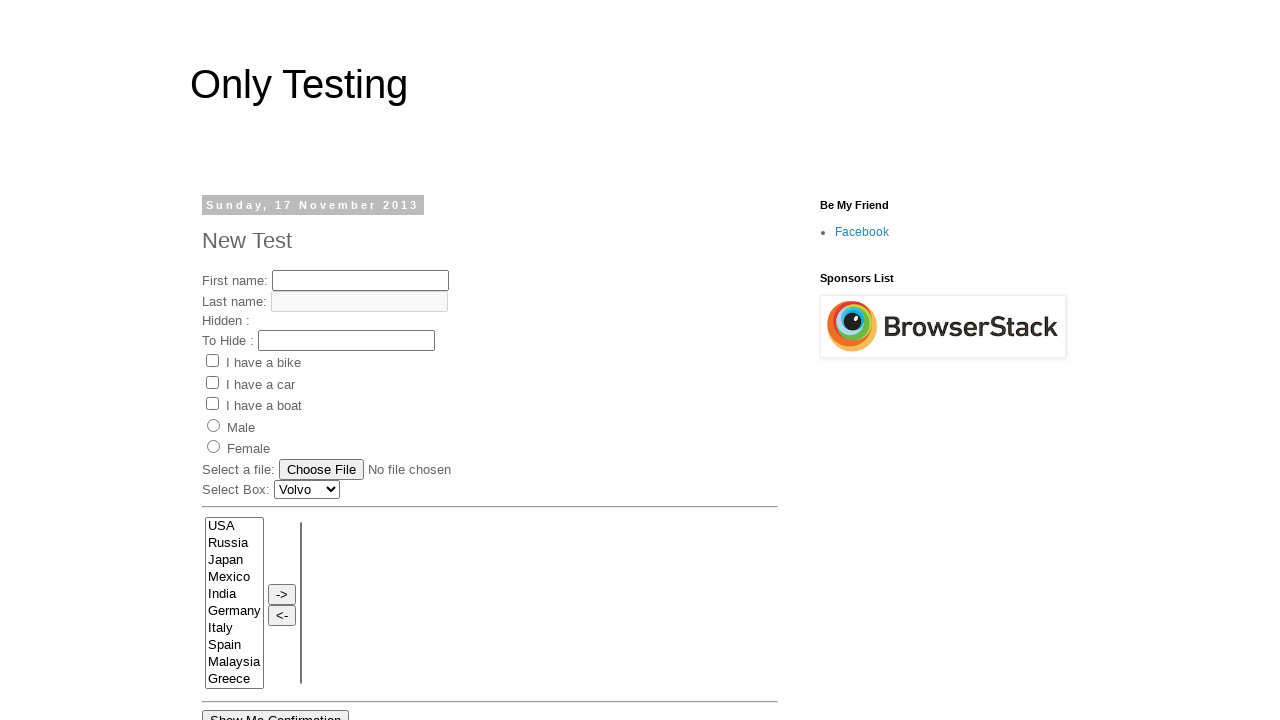

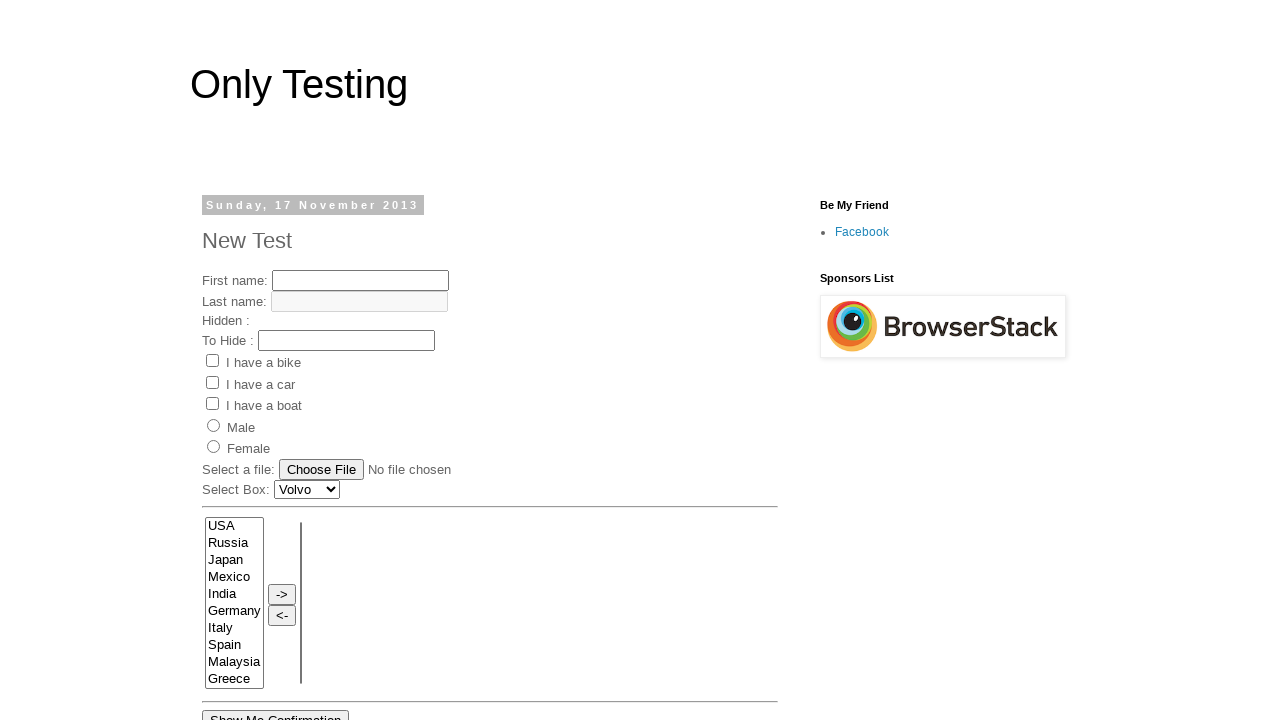